Tests checkbox functionality on an HTML forms tutorial page by clicking on two checkboxes and verifying the checkbox elements are present.

Starting URL: https://echoecho.com/htmlforms09.htm

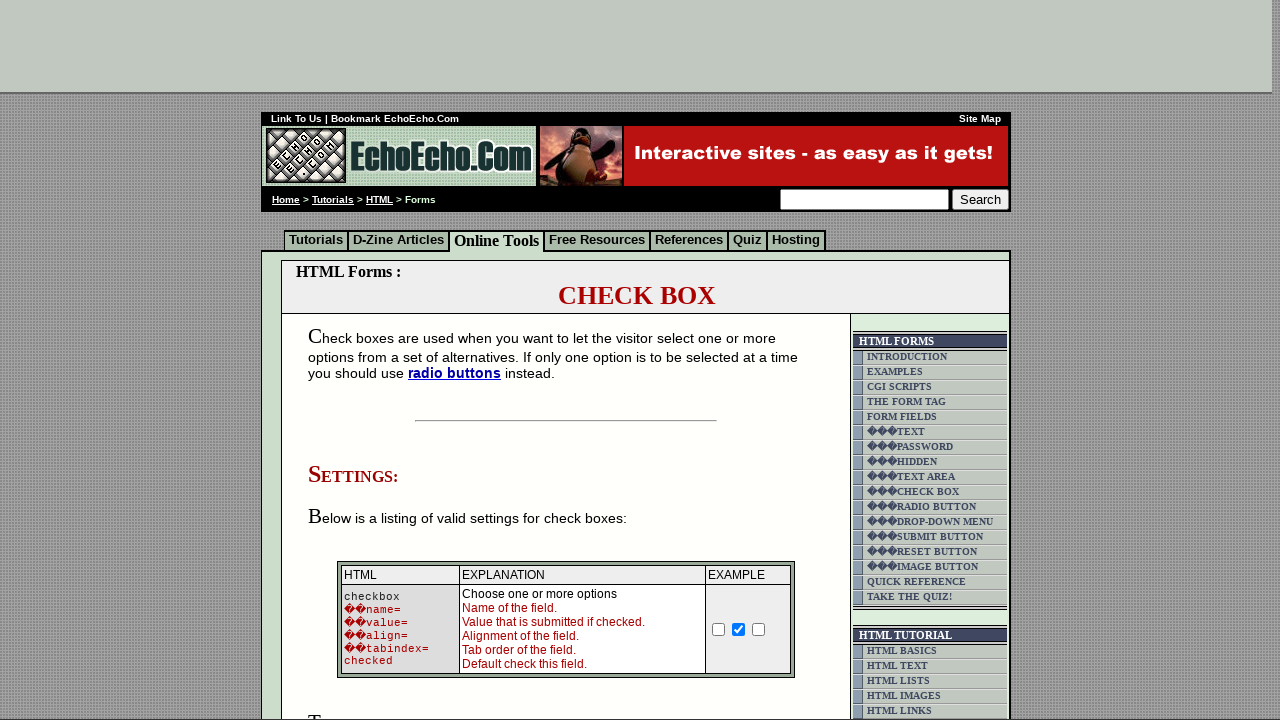

Clicked the first checkbox (Cheese) at (354, 360) on xpath=//html/body/div[2]/table[9]/tbody/tr/td[4]/table/tbody/tr/td/div/span/form
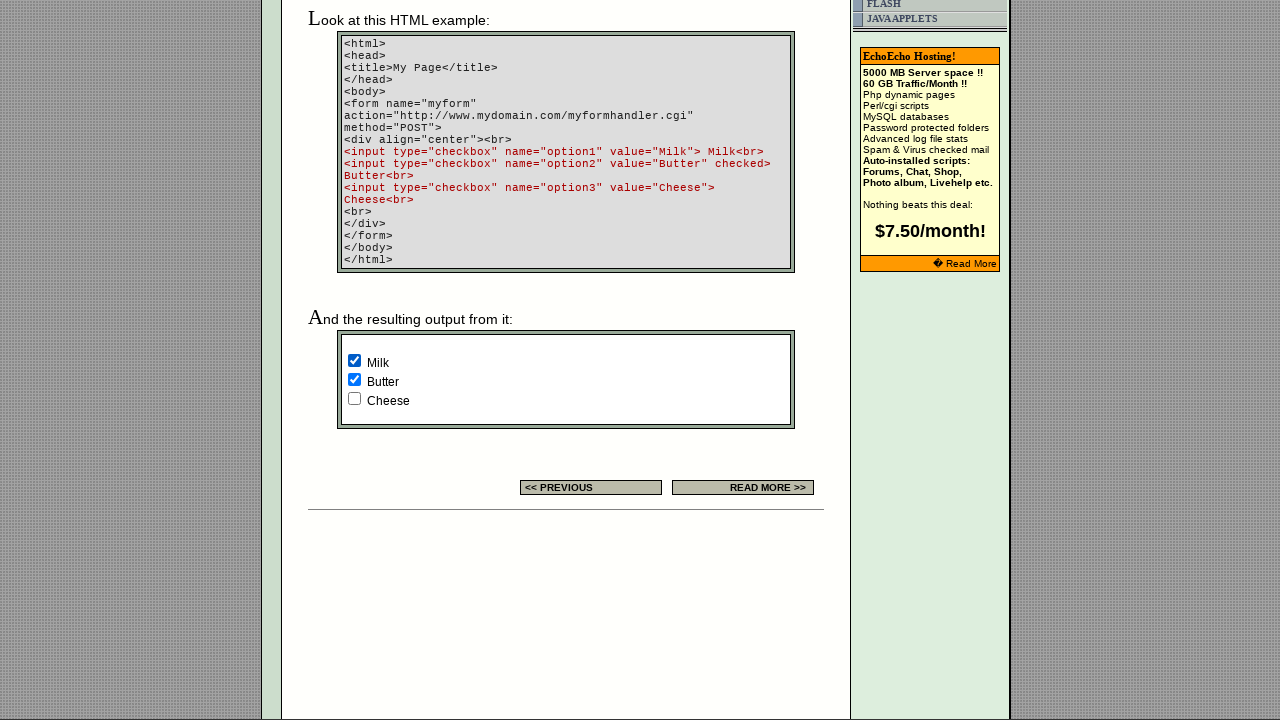

Clicked the third checkbox (Olives) at (354, 398) on xpath=//html/body/div[2]/table[9]/tbody/tr/td[4]/table/tbody/tr/td/div/span/form
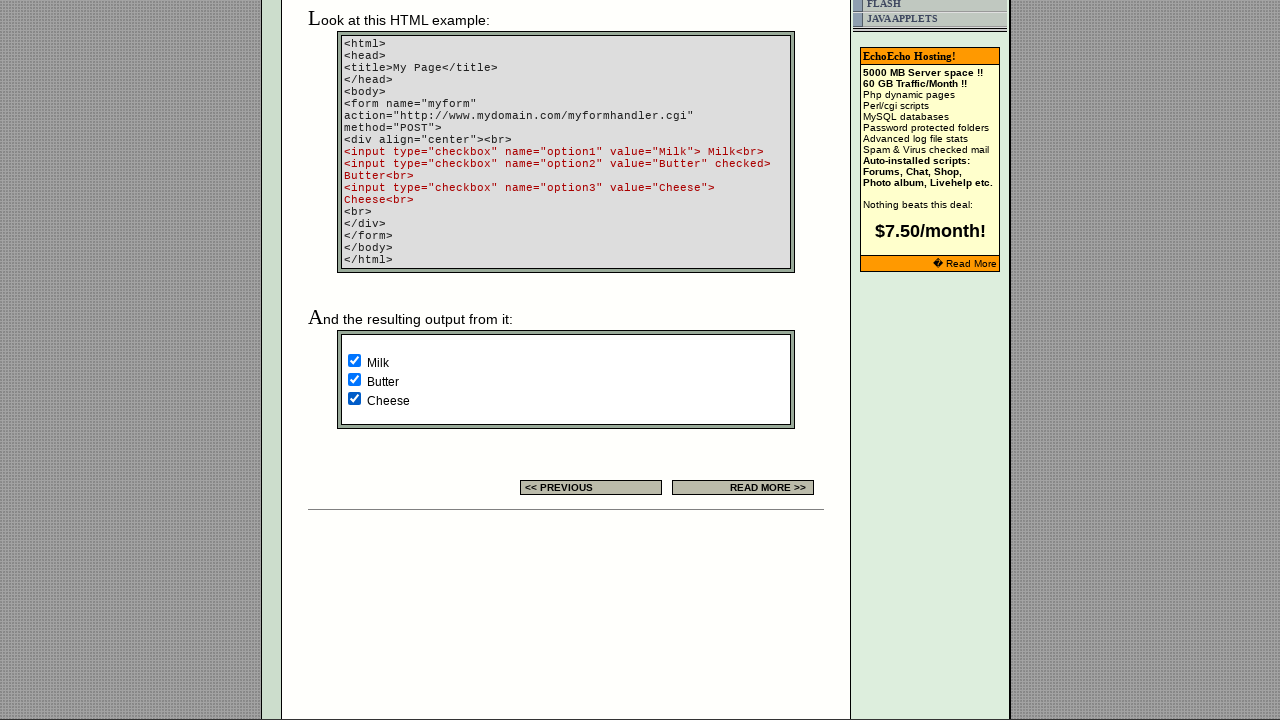

Checkbox container is present and ready
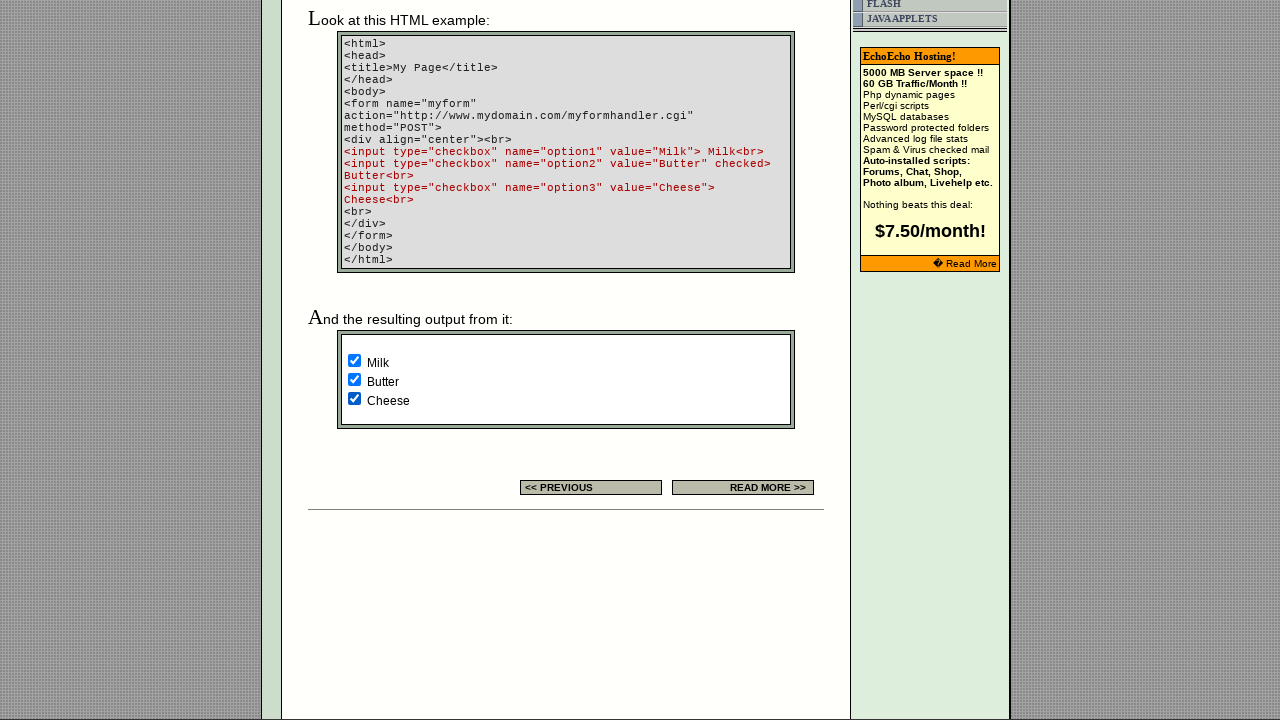

First checkbox element is present and ready
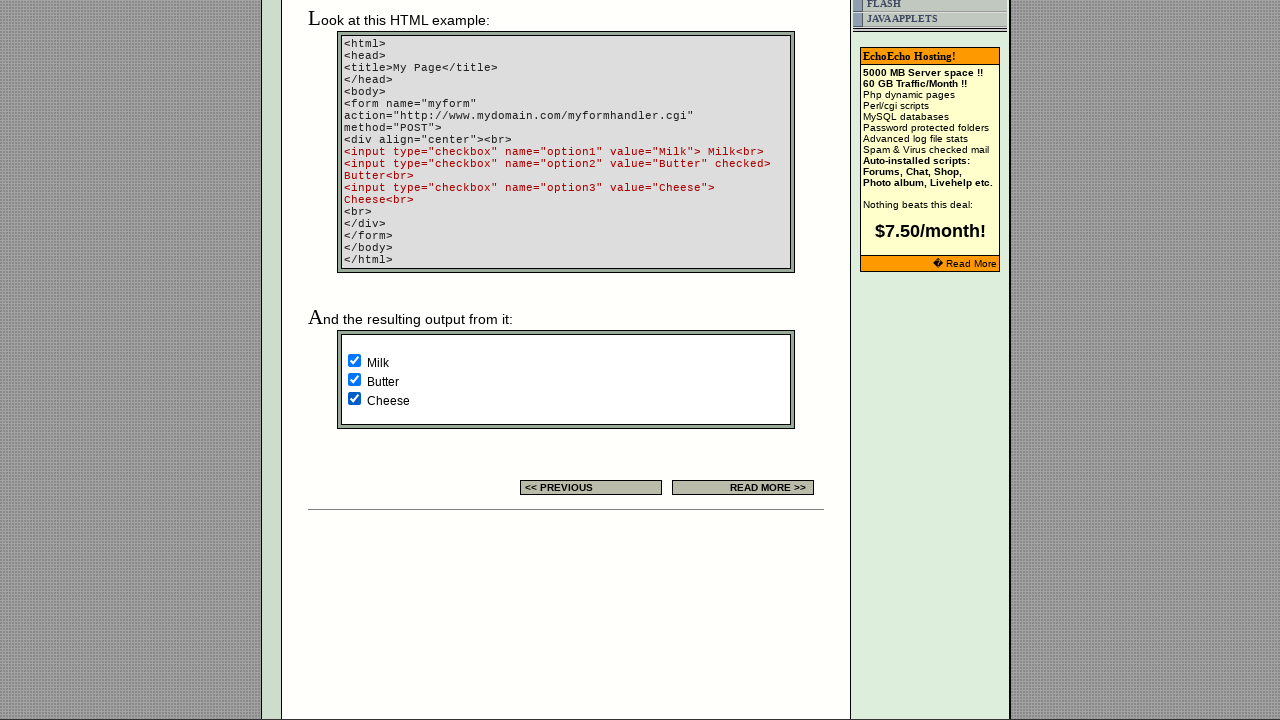

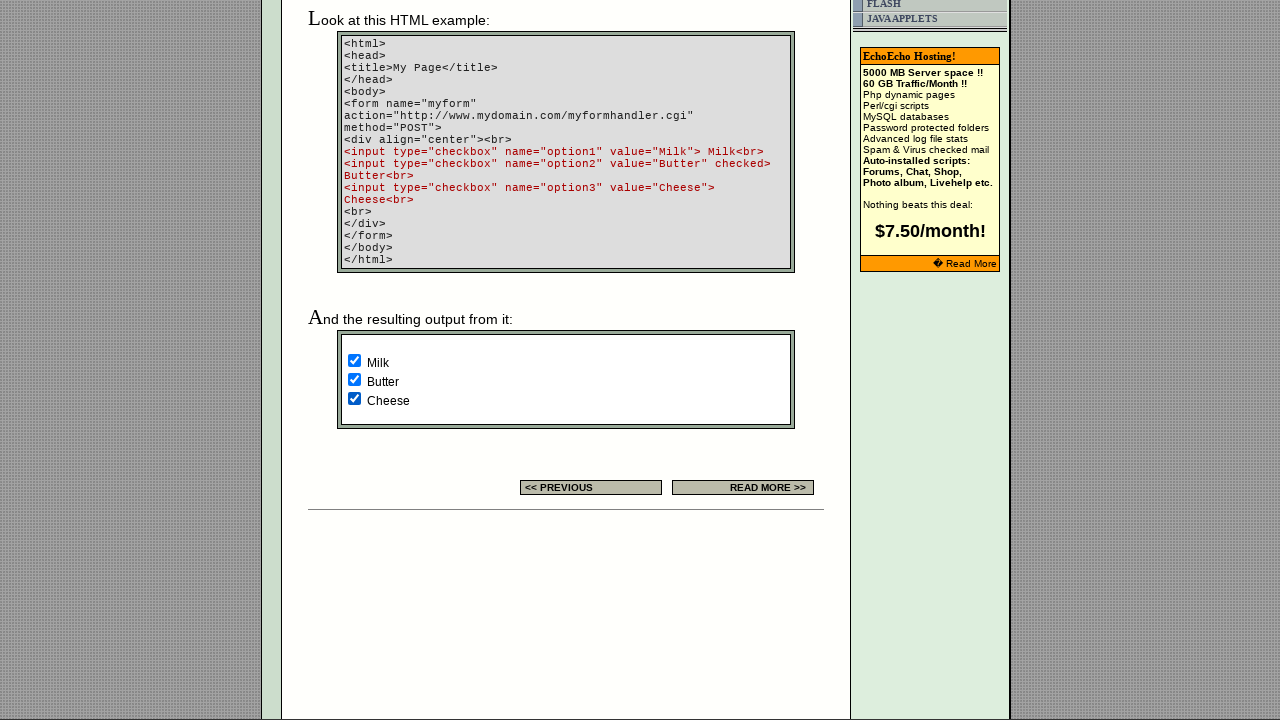